Tests filling the code (codigo) input field on the merchandise form

Starting URL: https://site-vercel-tc1.vercel.app/mercadorias/mercadorias.html

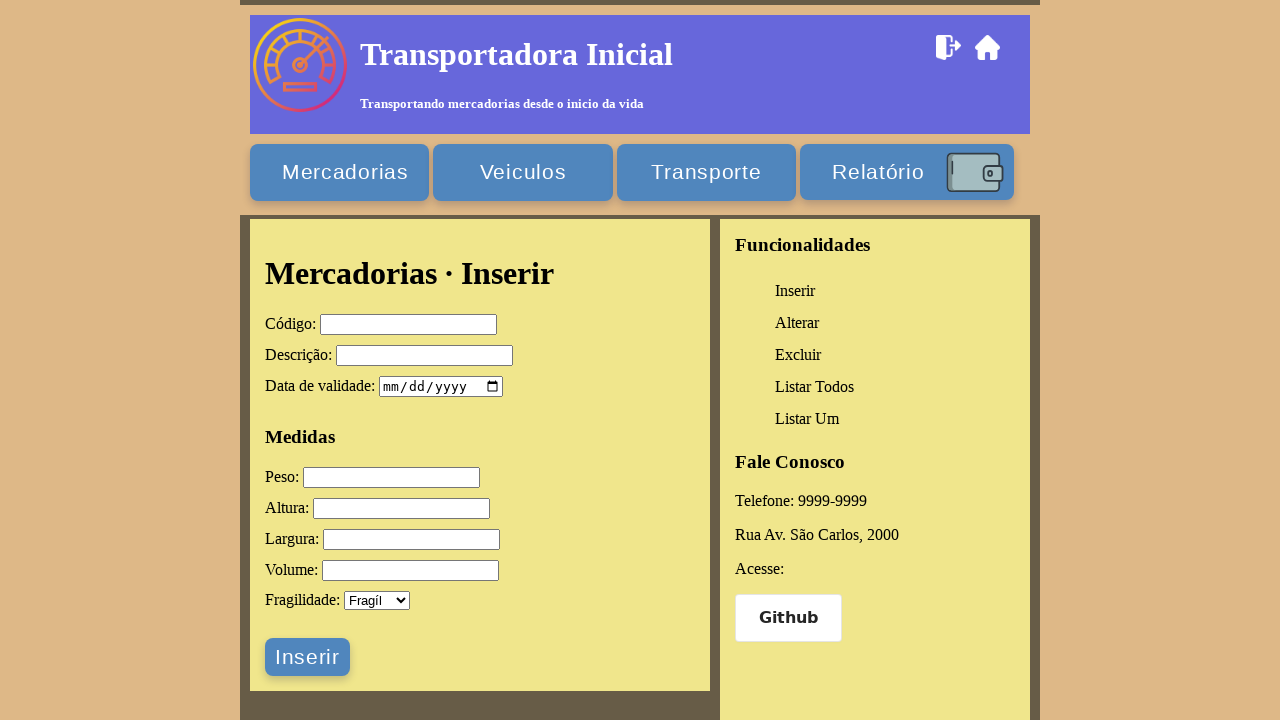

Filled codigo input field with '123' on input#codigo, input[name='codigo']
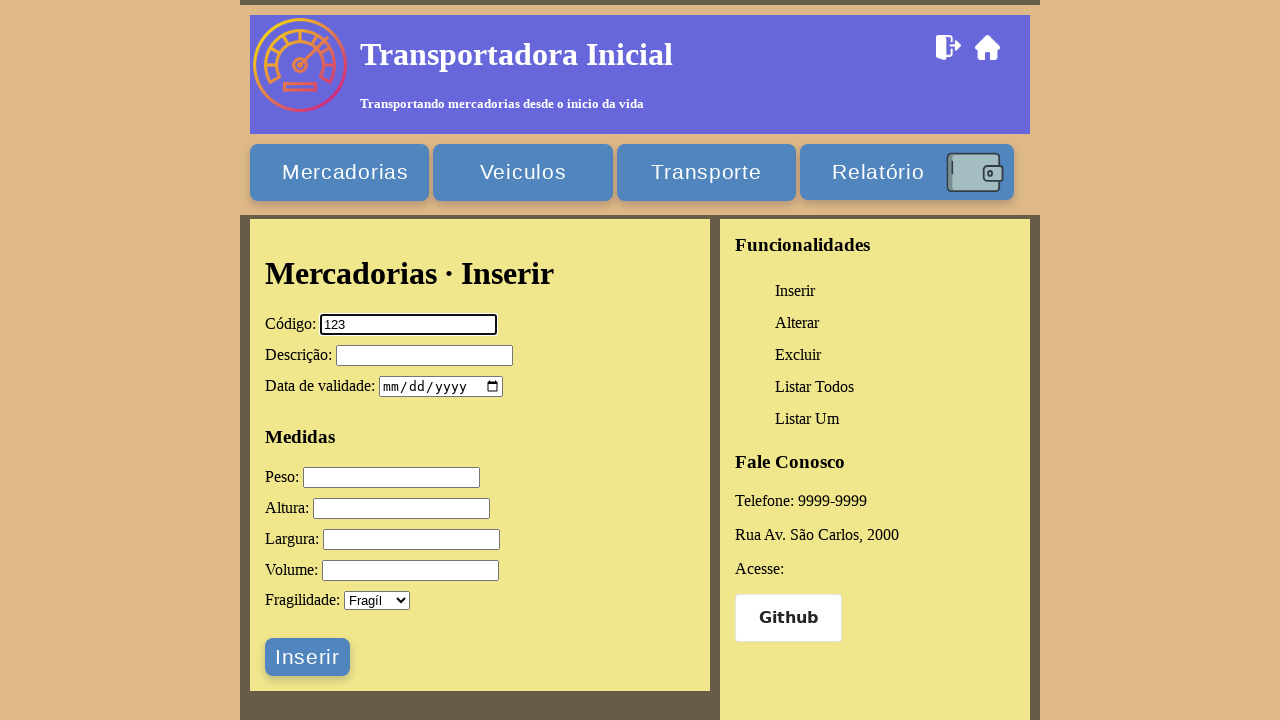

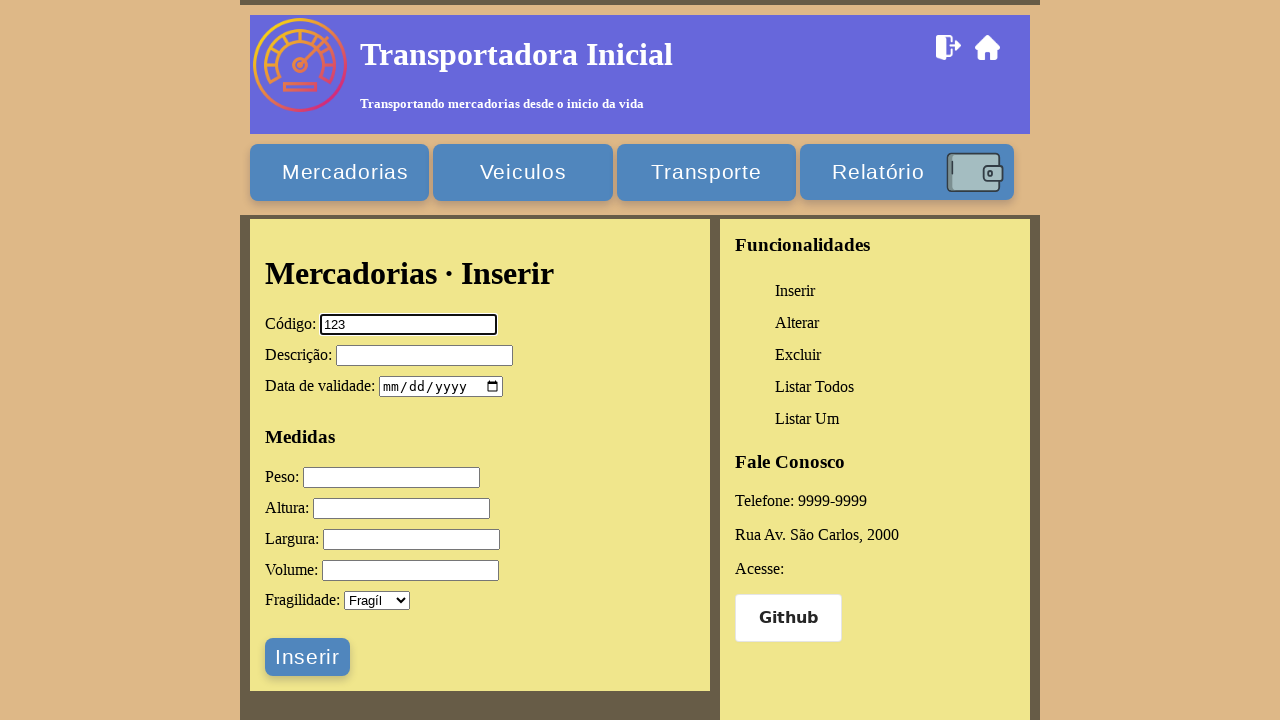